Tests form validation with special characters in the firstname field

Starting URL: https://testpages.eviltester.com/styled/validation/input-validation.html

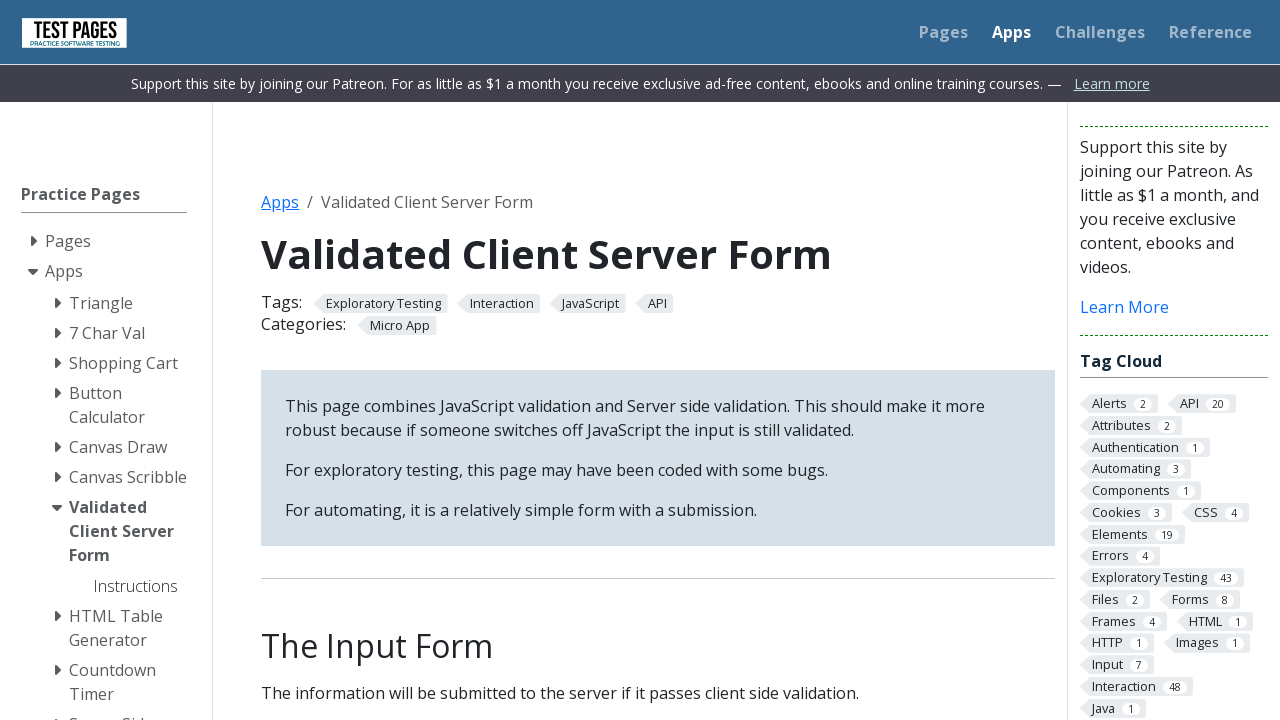

Filled firstname field with special character 'heba$' on #firstname
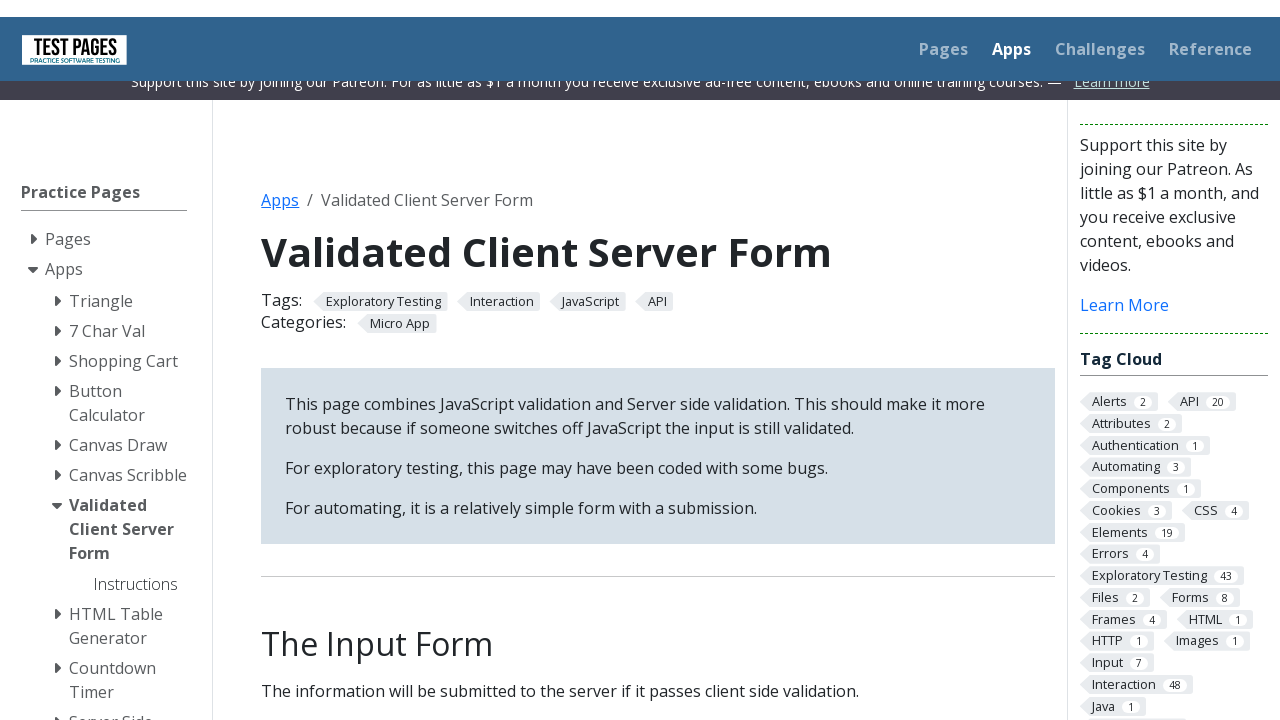

Filled surname field with 'Defrawiiiiii' on #surname
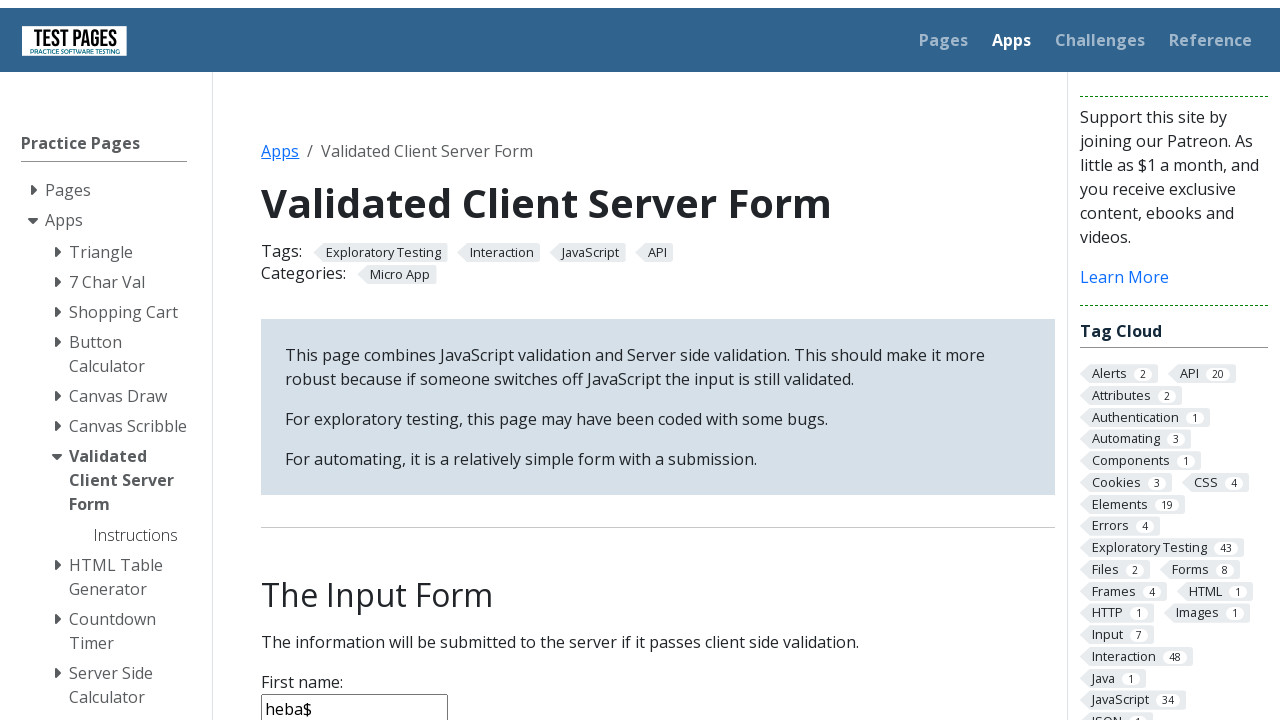

Filled age field with '70' on #age
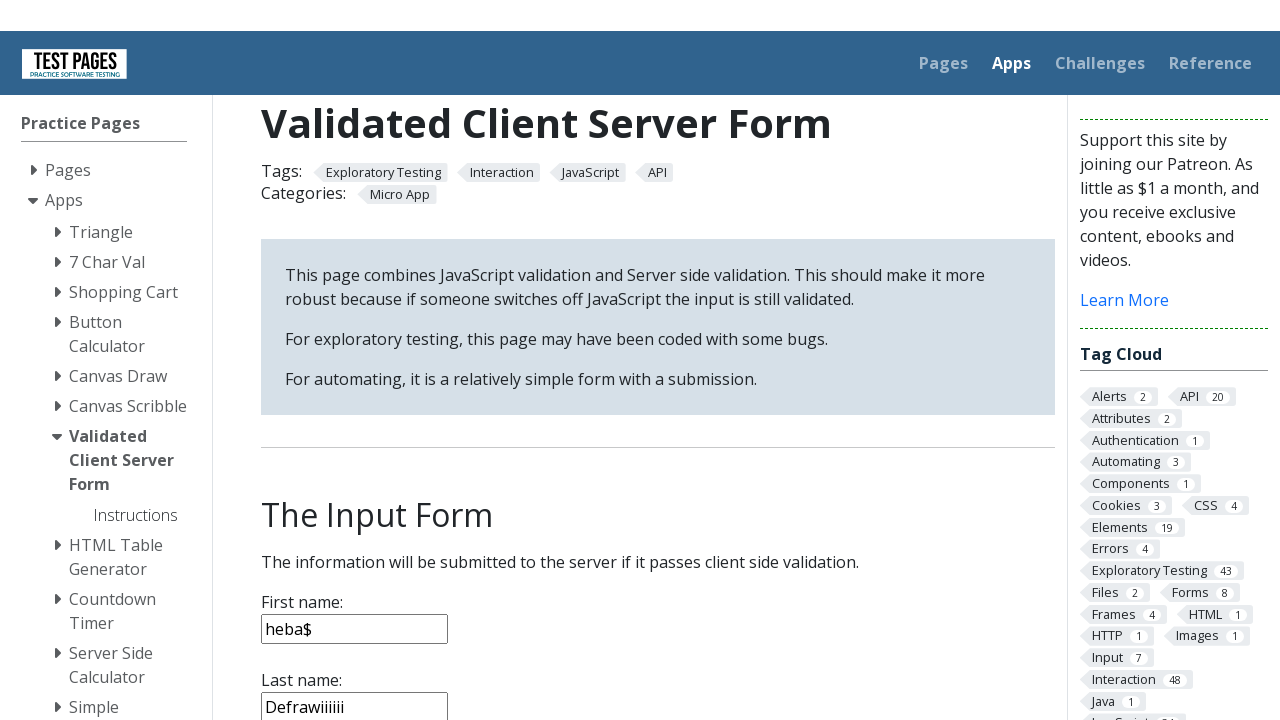

Selected 'United States of America' from country dropdown on select[name='country']
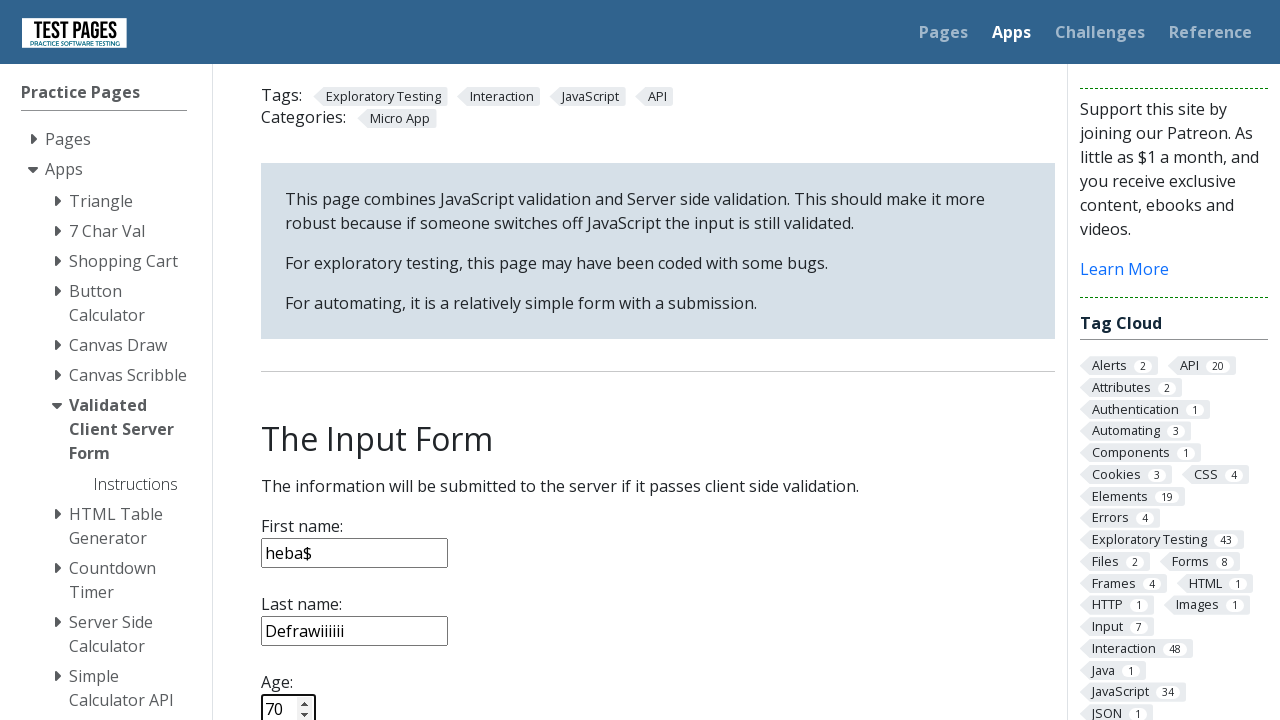

Filled notes field with ':)' on #notes
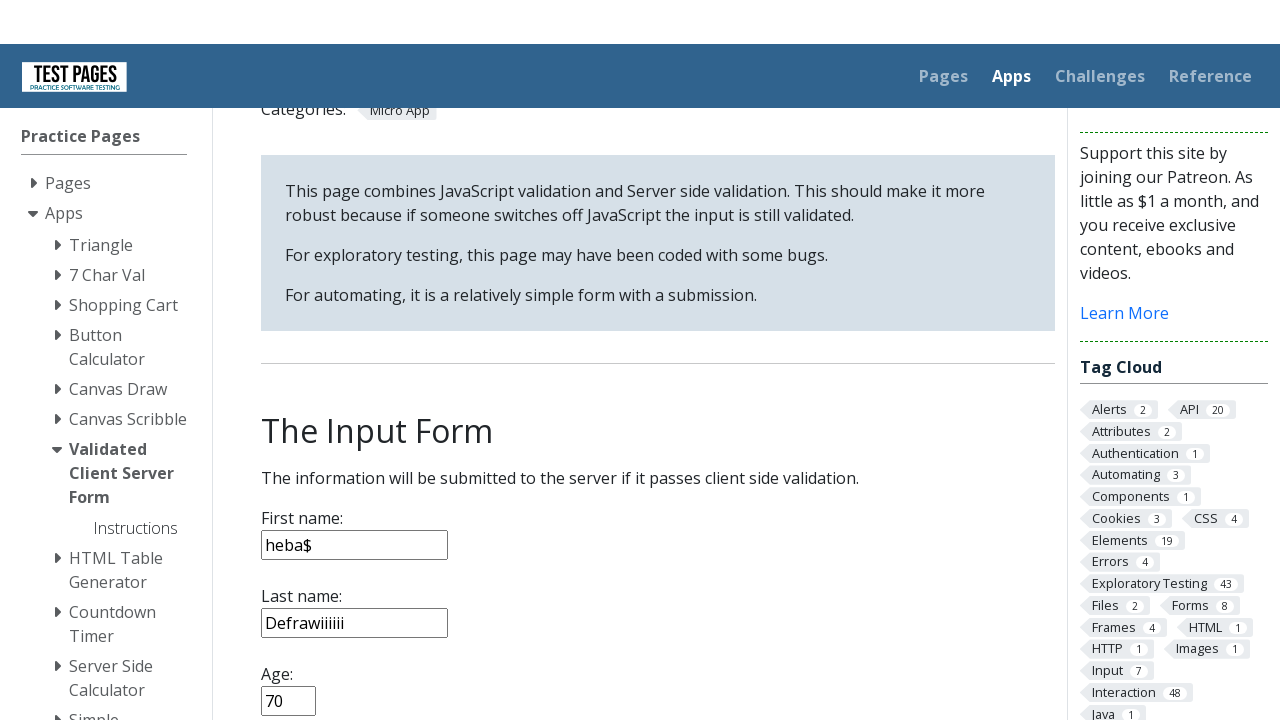

Clicked form submit button to test validation with special characters at (296, 368) on input[type='submit']
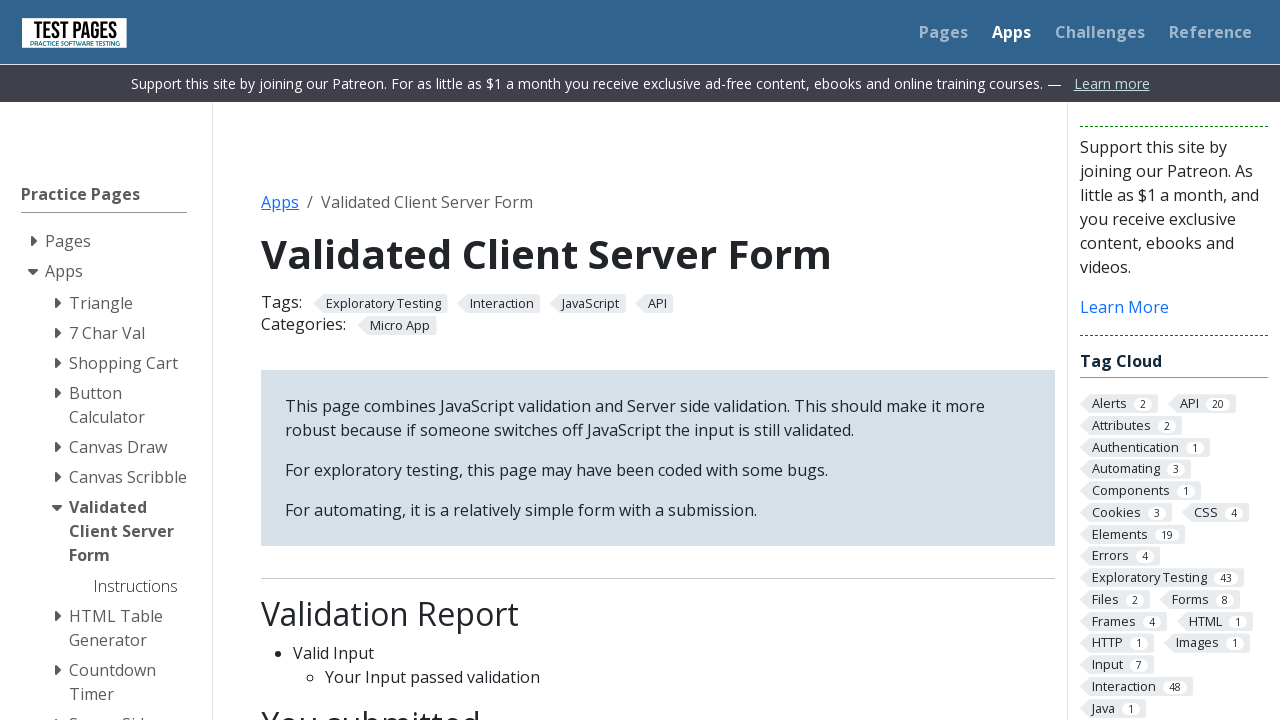

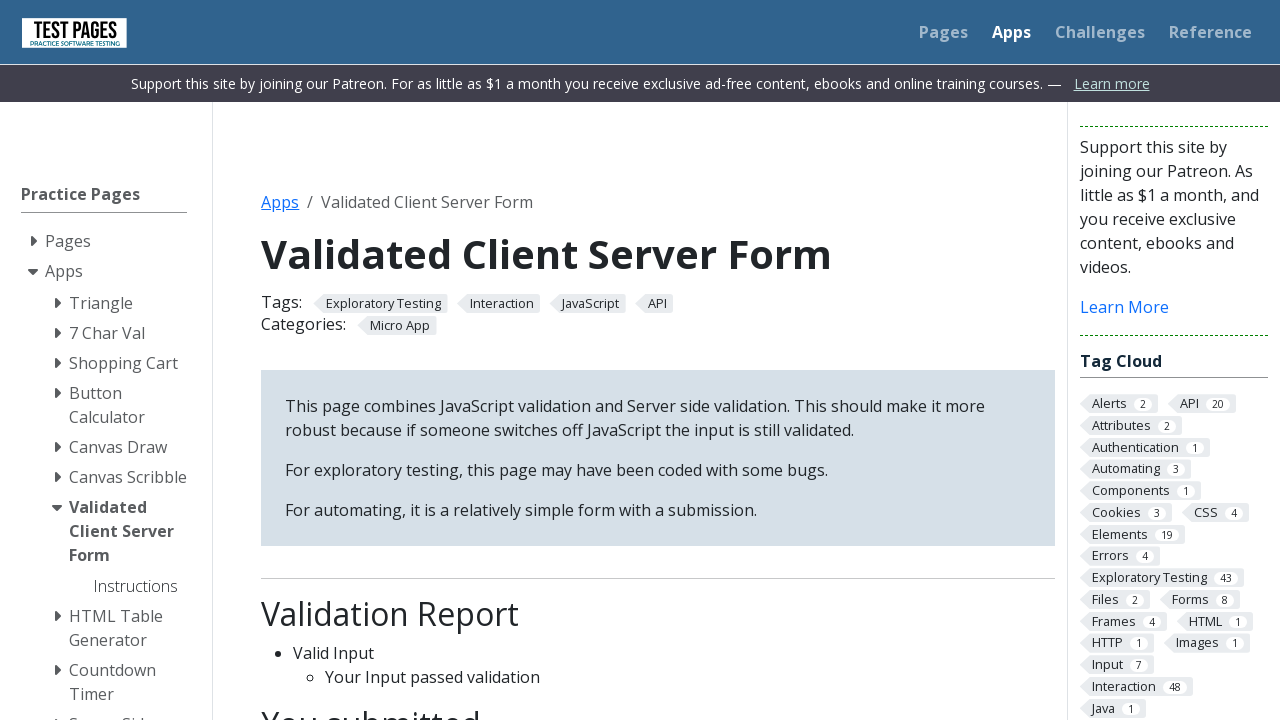